Tests modal dialog functionality by navigating to the modal dialogs demo page and clicking the button to show a small modal

Starting URL: https://demoqa.com/modal-dialogs

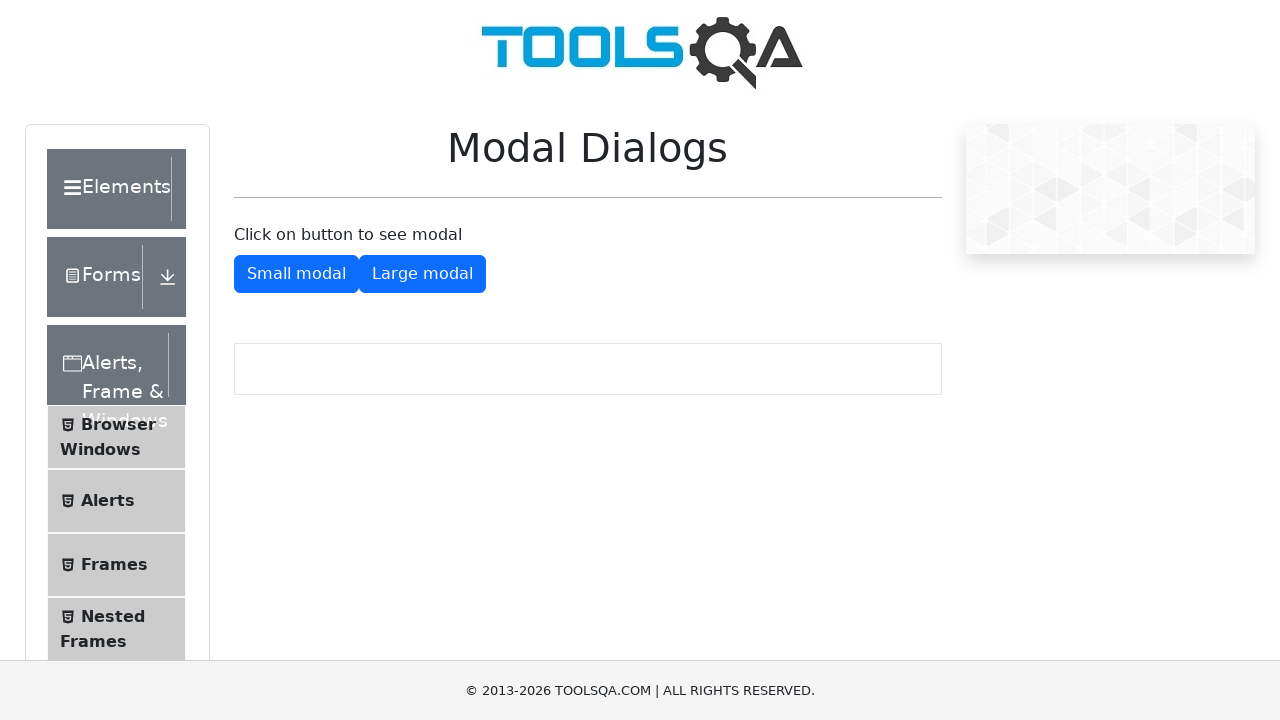

Navigated to modal dialogs demo page
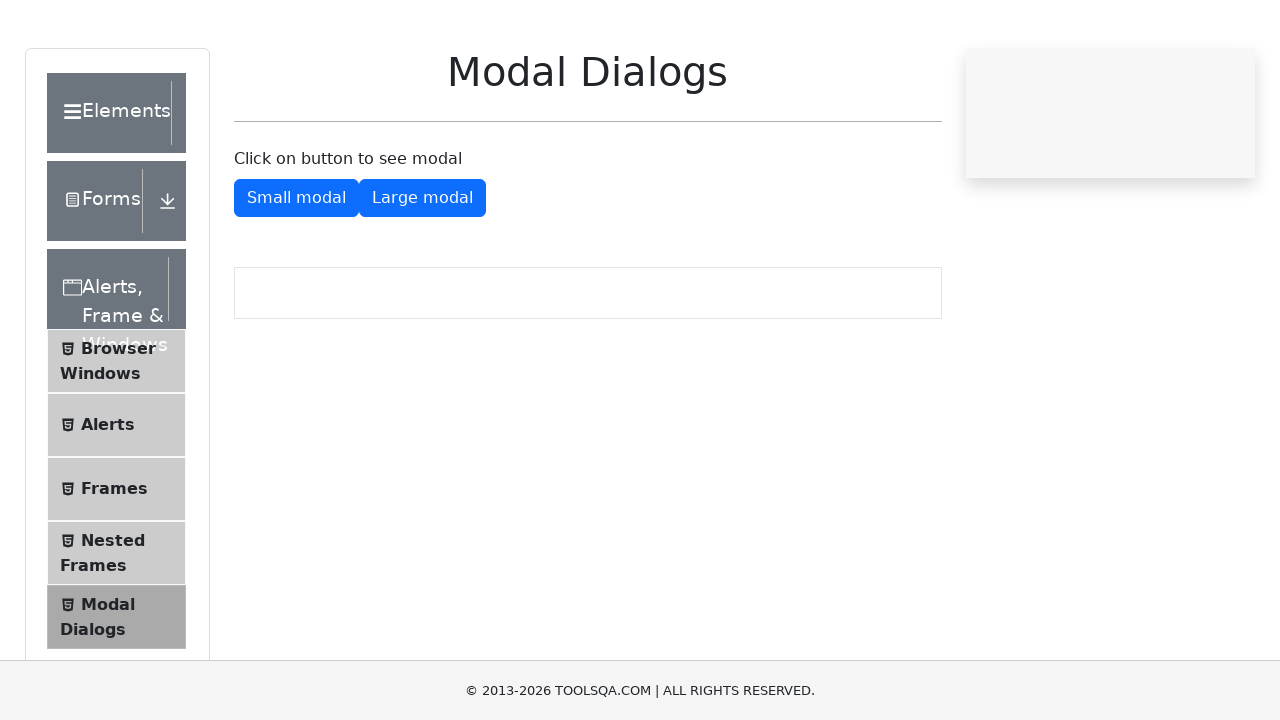

Clicked button to show small modal dialog at (296, 274) on #showSmallModal
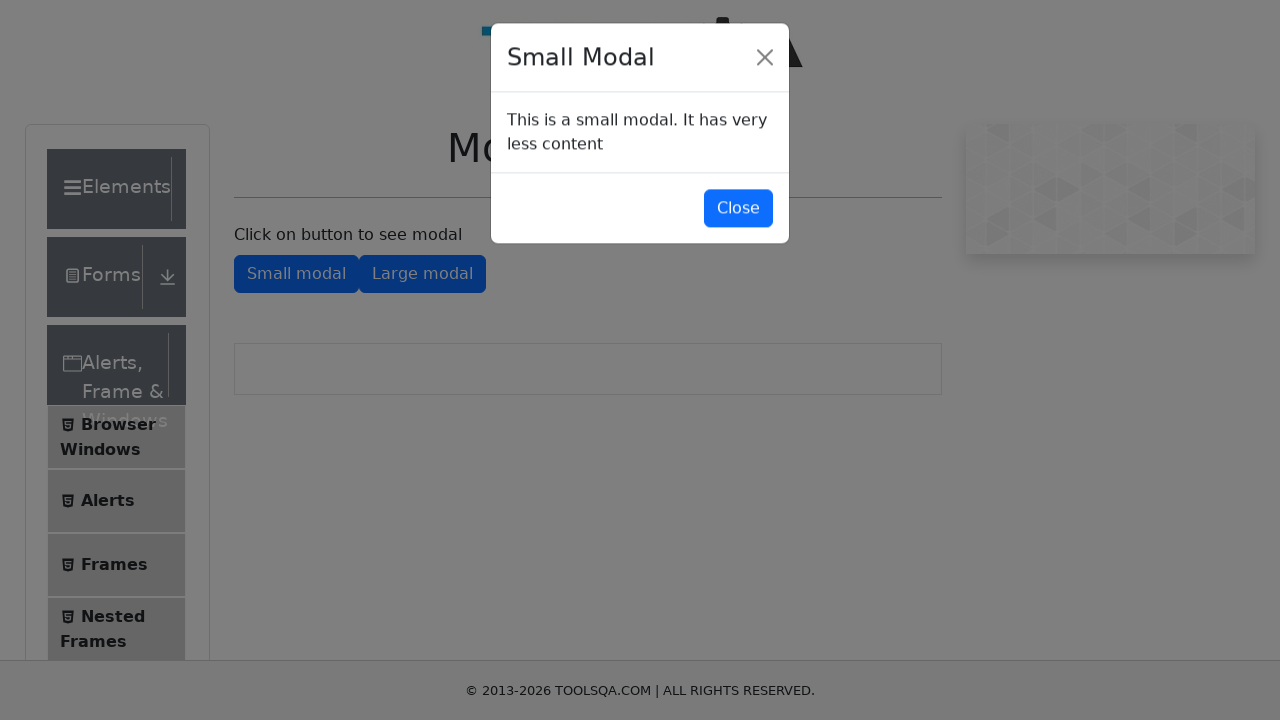

Modal dialog appeared and is visible
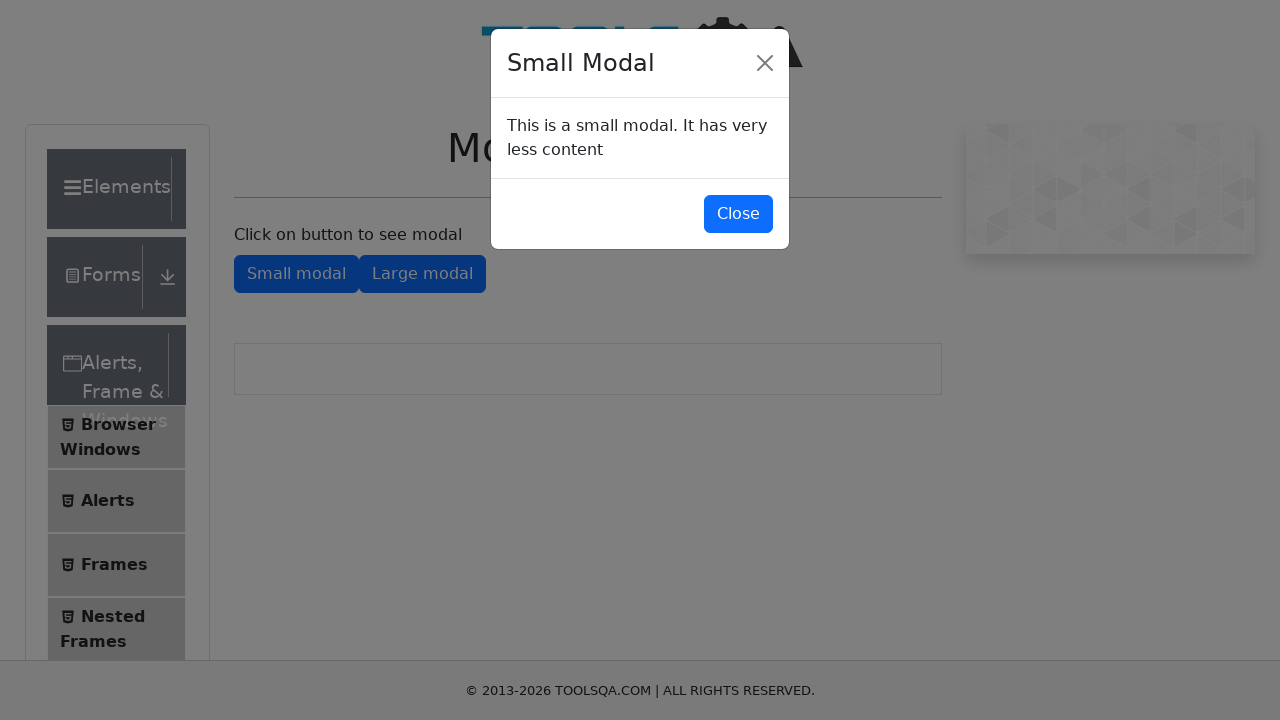

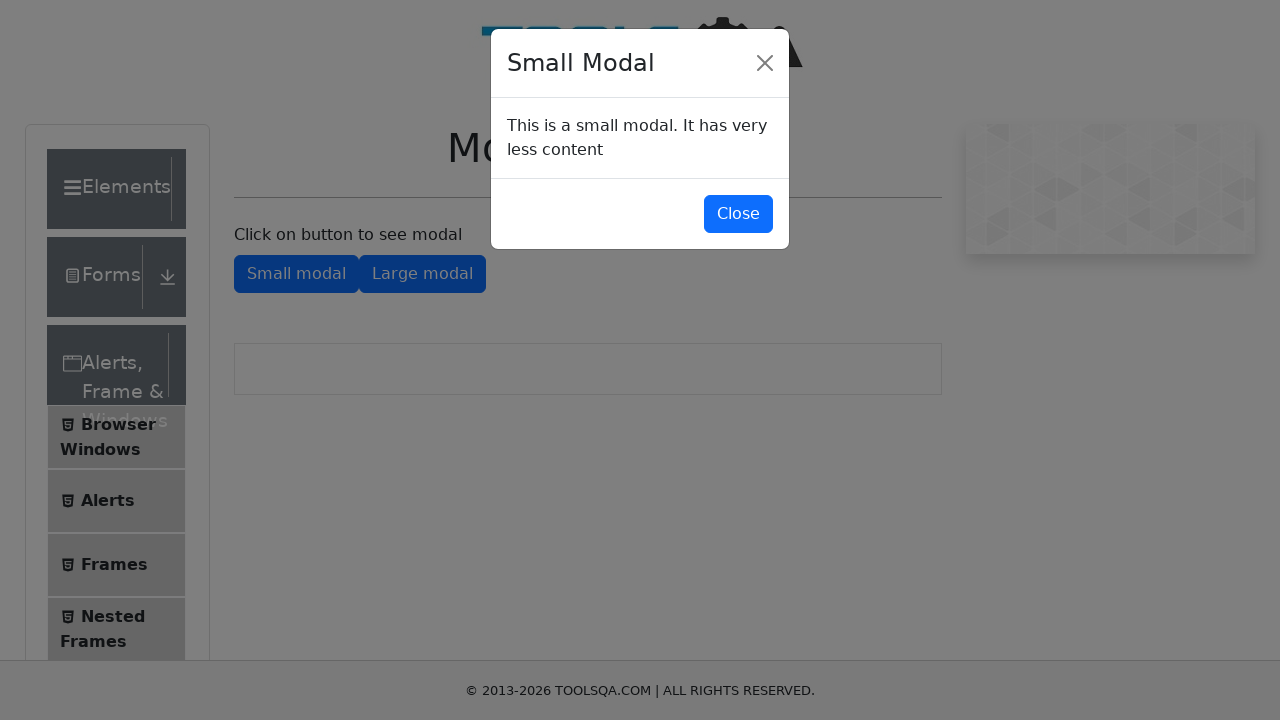